Tests page scrolling functionality by scrolling down the page using PAGE_DOWN and ARROW_DOWN keys, then scrolling back up using PAGE_UP and ARROW_UP keys.

Starting URL: https://techproeducation.com

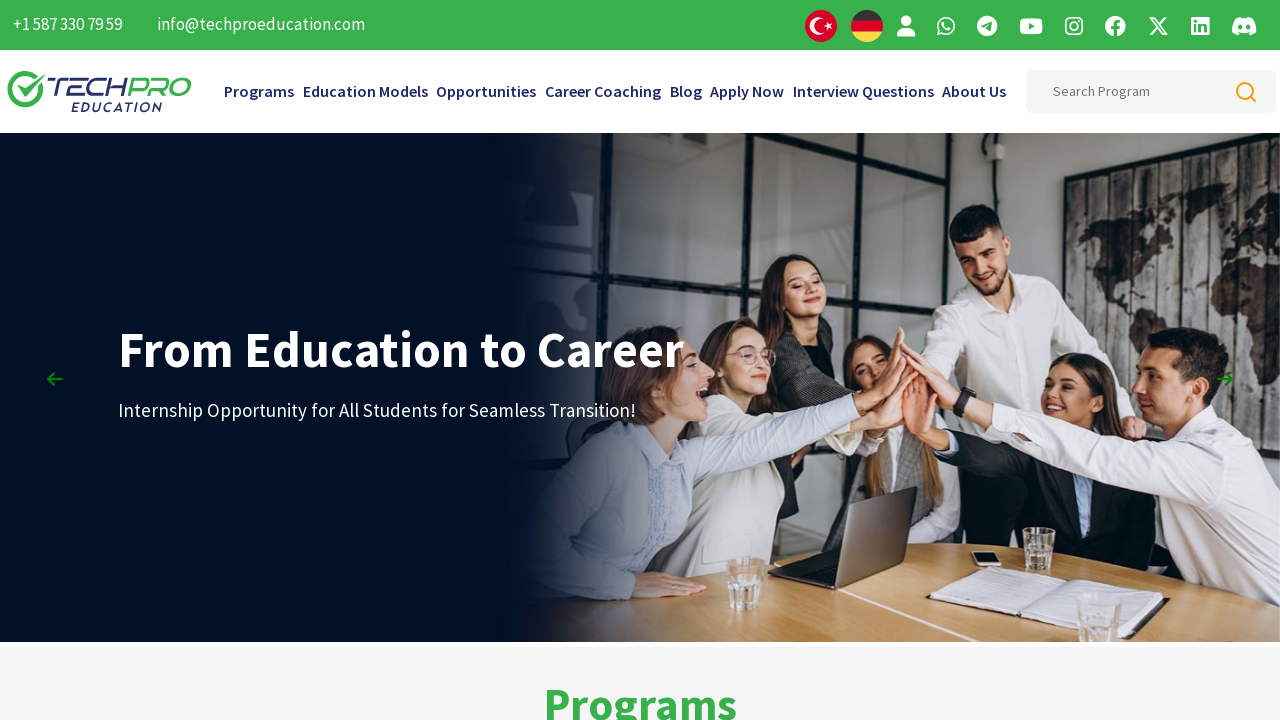

Page loaded (domcontentloaded state reached)
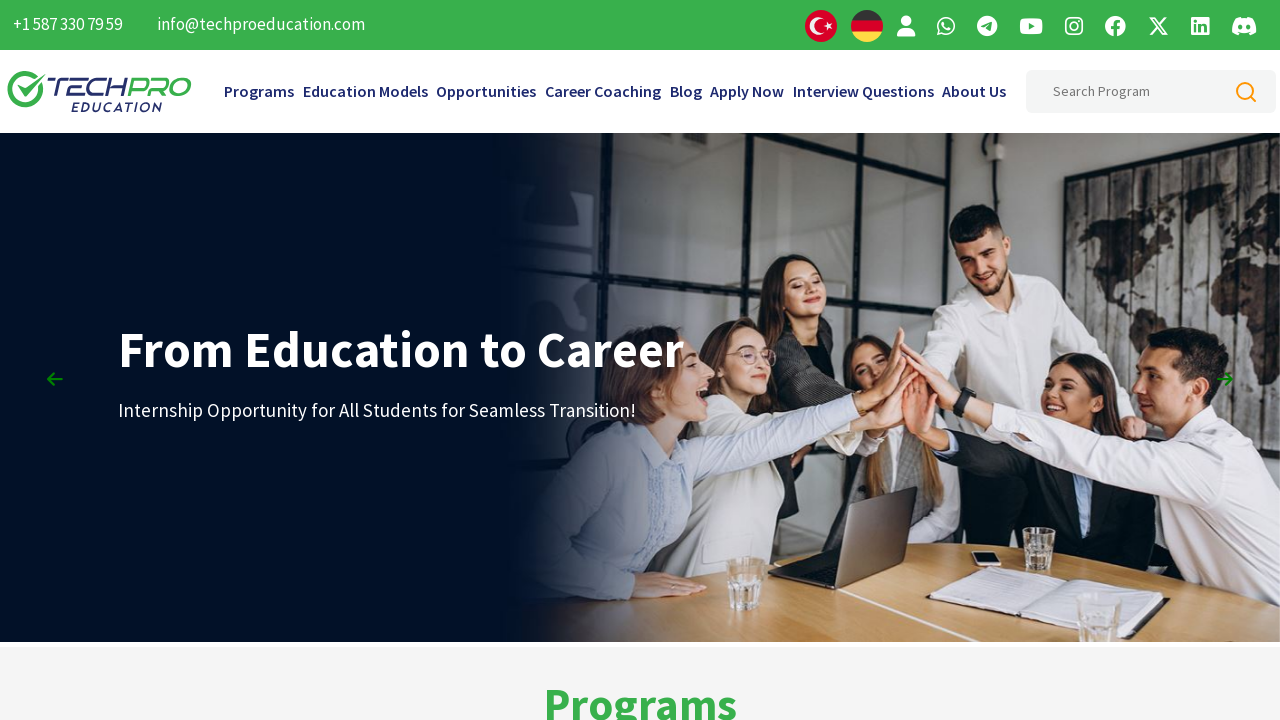

Scrolled down using PAGE_DOWN key (1st press)
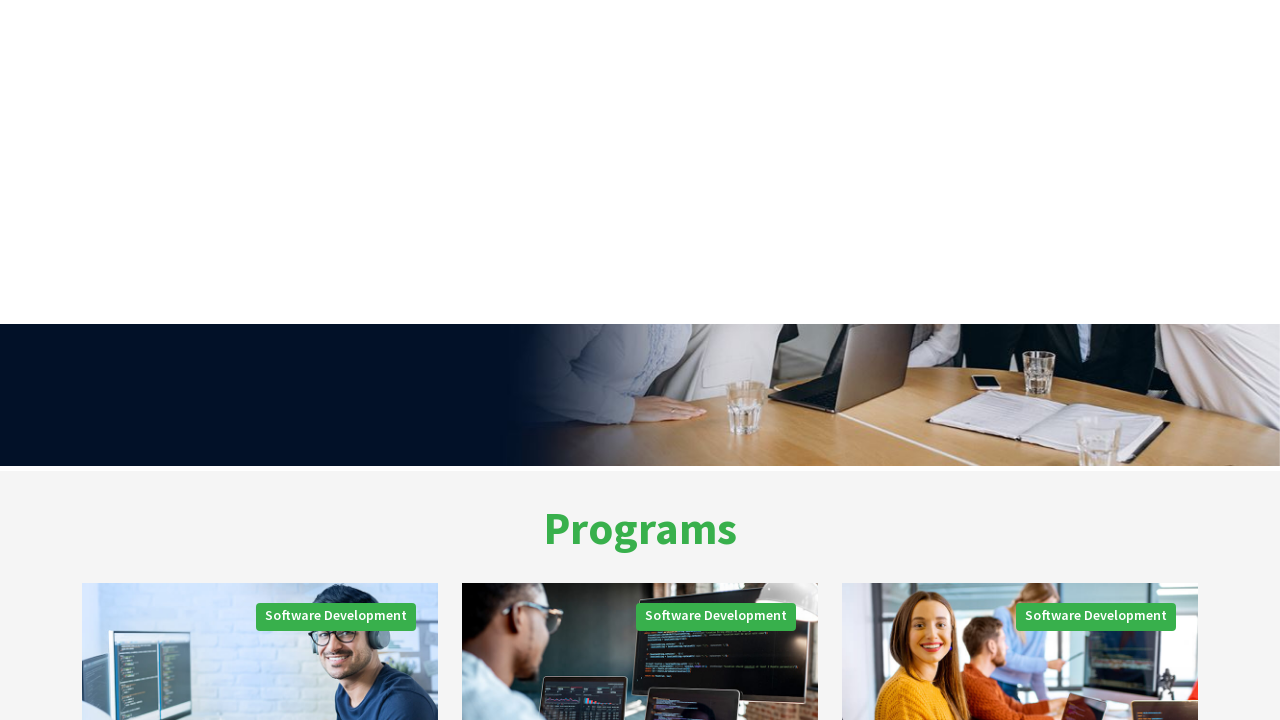

Scrolled down using PAGE_DOWN key (2nd press)
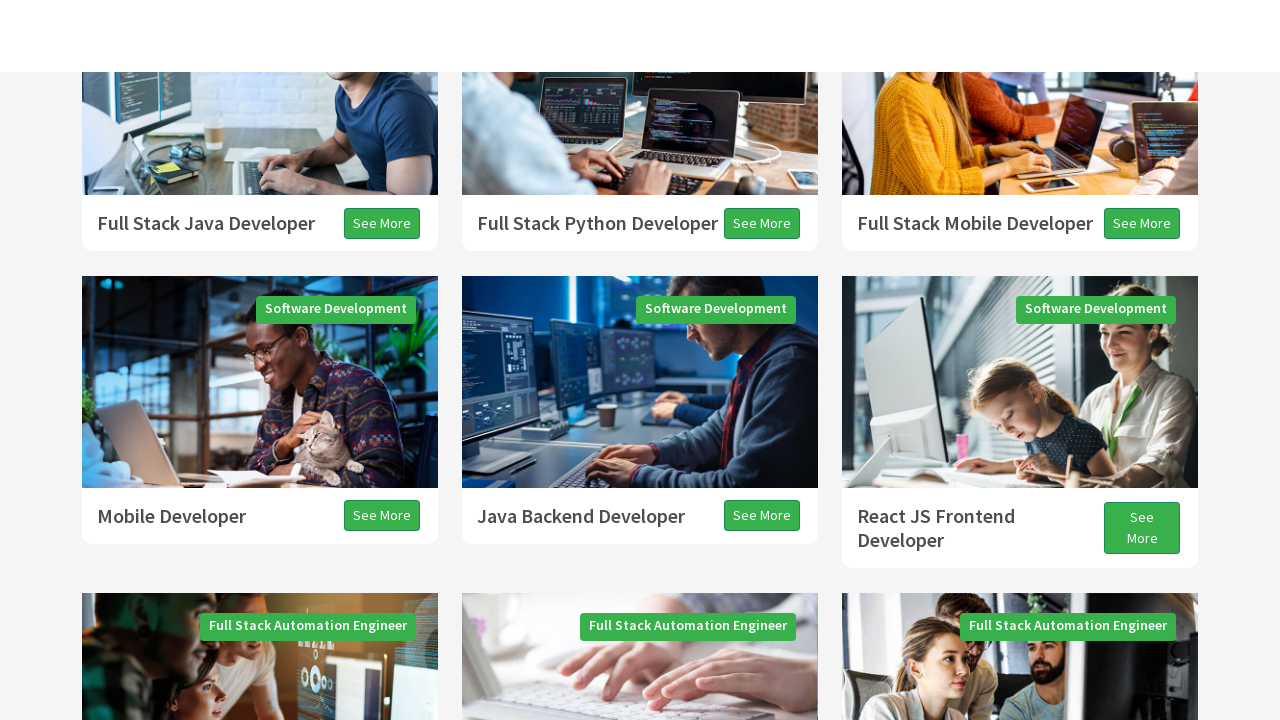

Scrolled down using PAGE_DOWN key (3rd press)
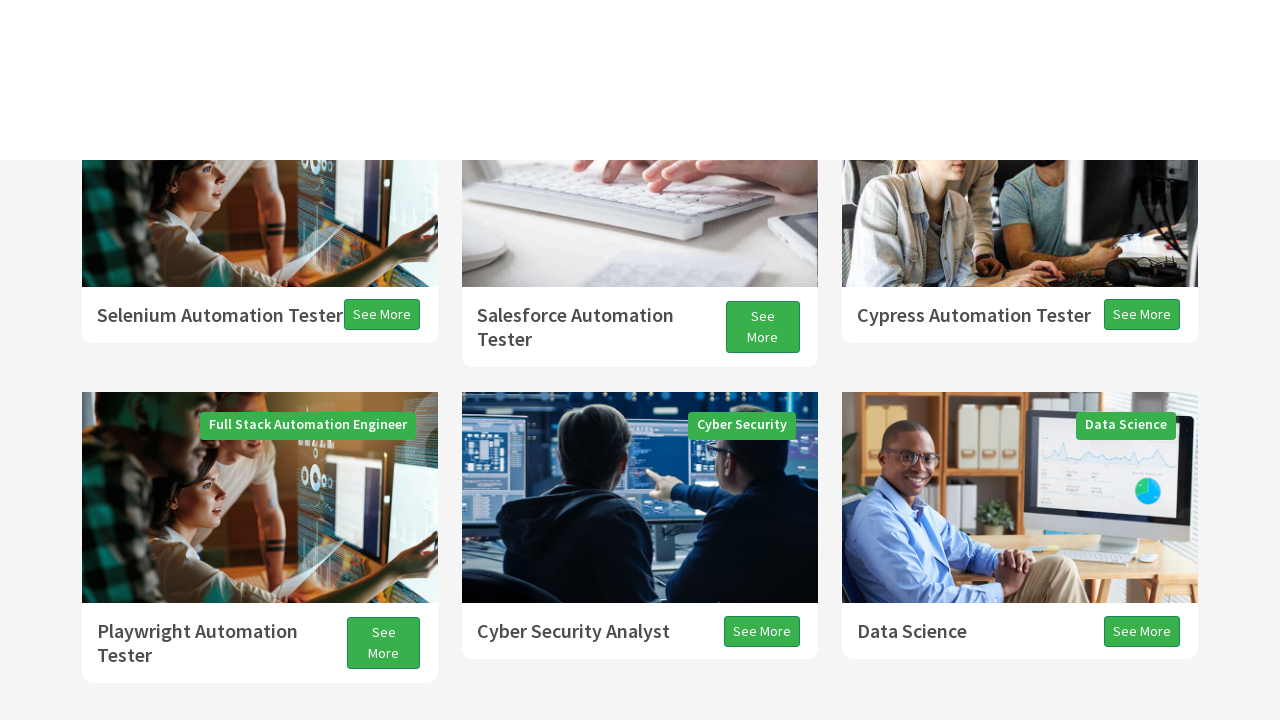

Scrolled down slightly using ARROW_DOWN key
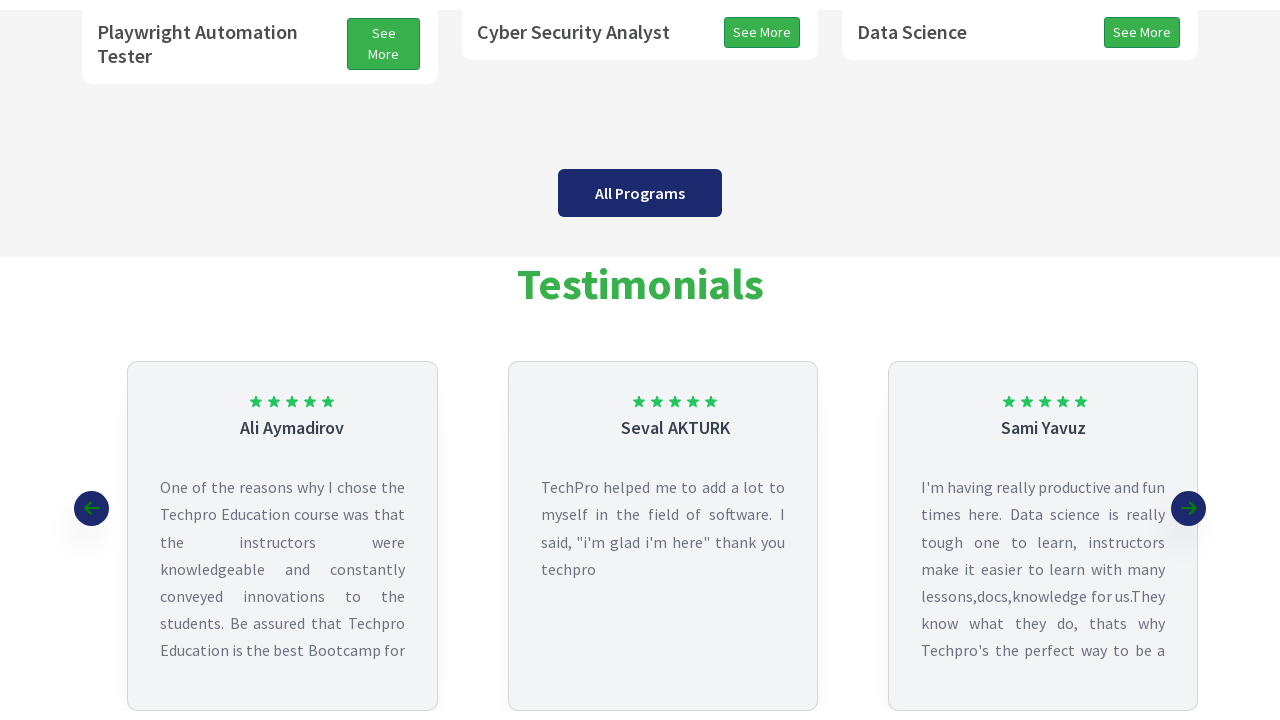

Scrolled up using PAGE_UP key
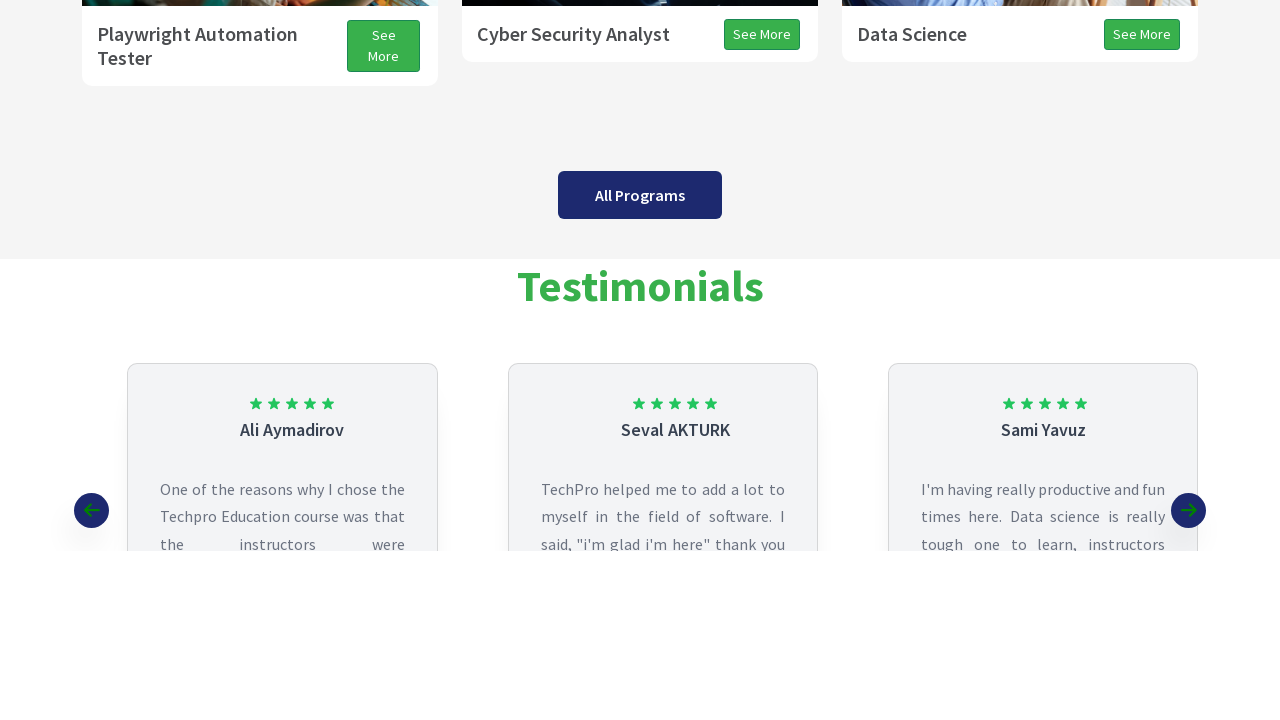

Scrolled up slightly using ARROW_UP key
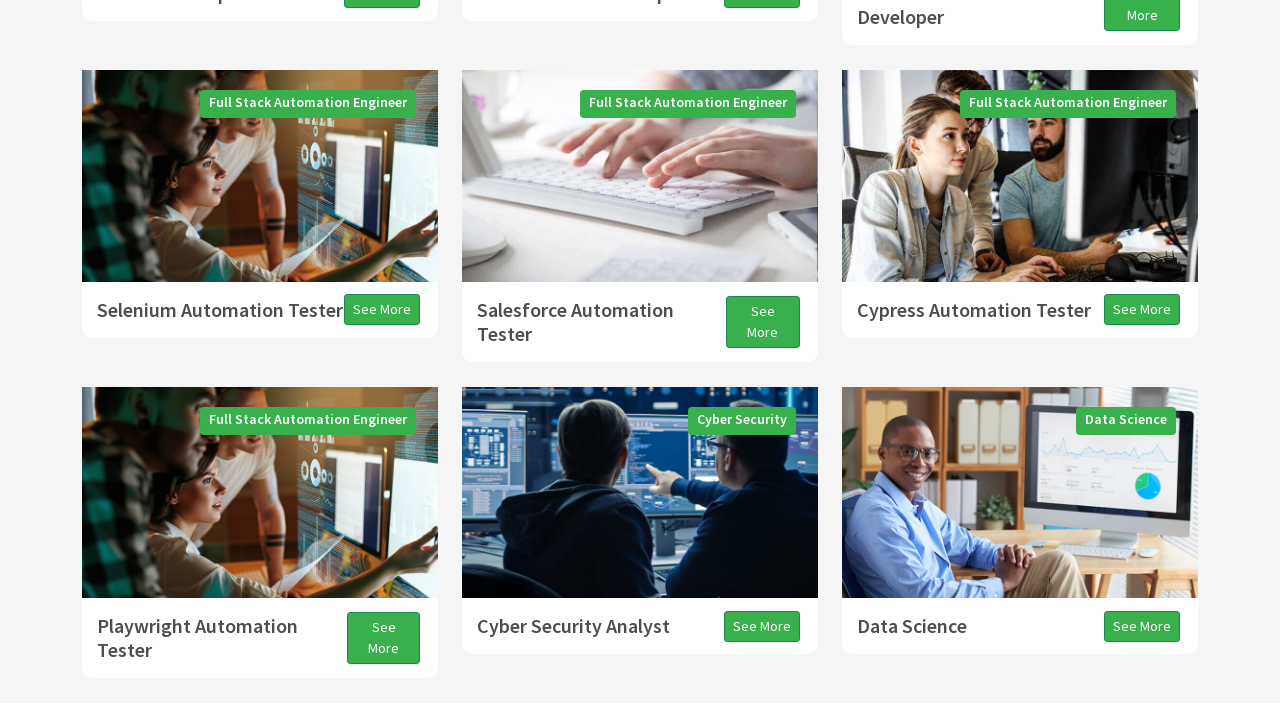

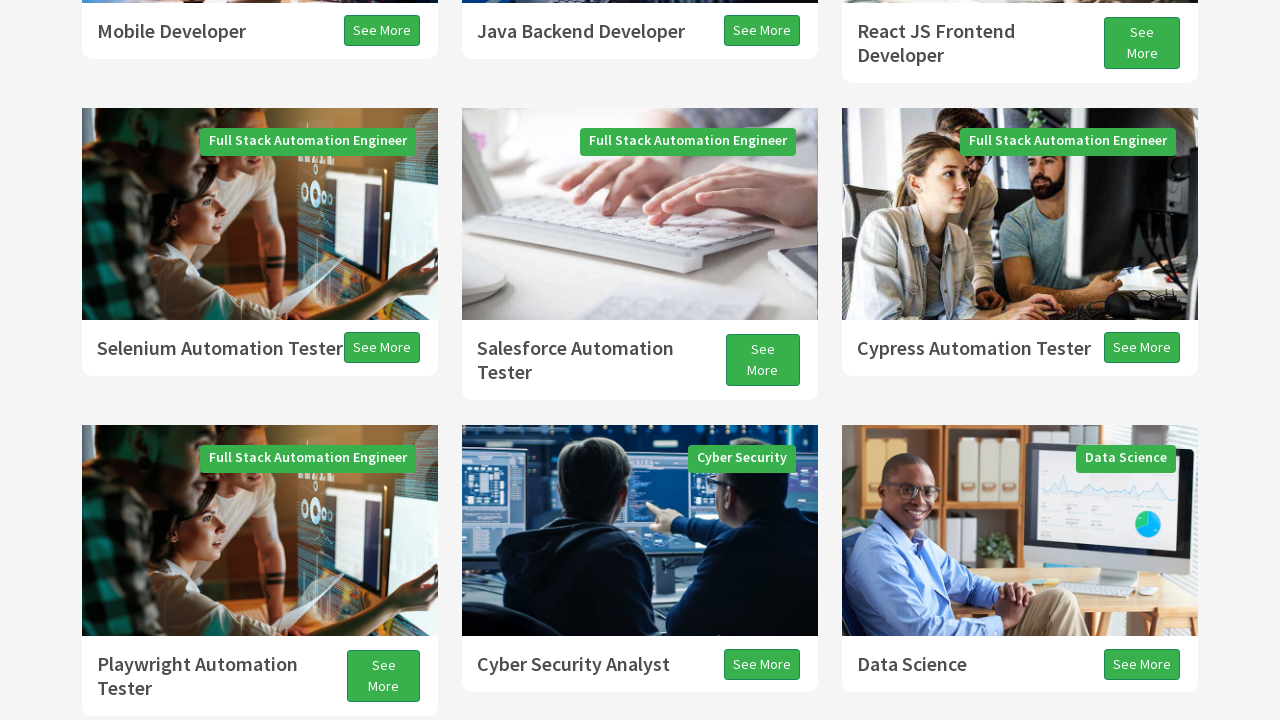